Tests handling of confirm dialog boxes by clicking the confirm button and dismissing the dialog

Starting URL: https://www.lambdatest.com/selenium-playground/javascript-alert-box-demo

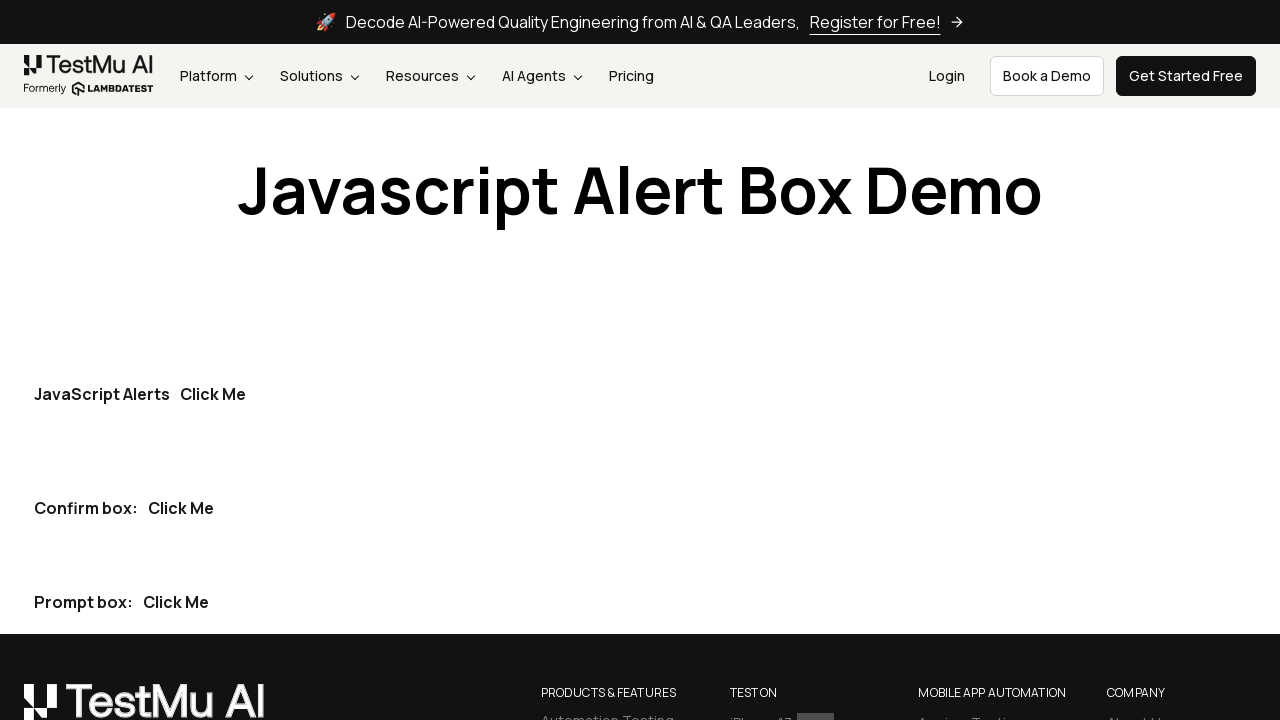

Set up dialog handler to dismiss confirm dialogs
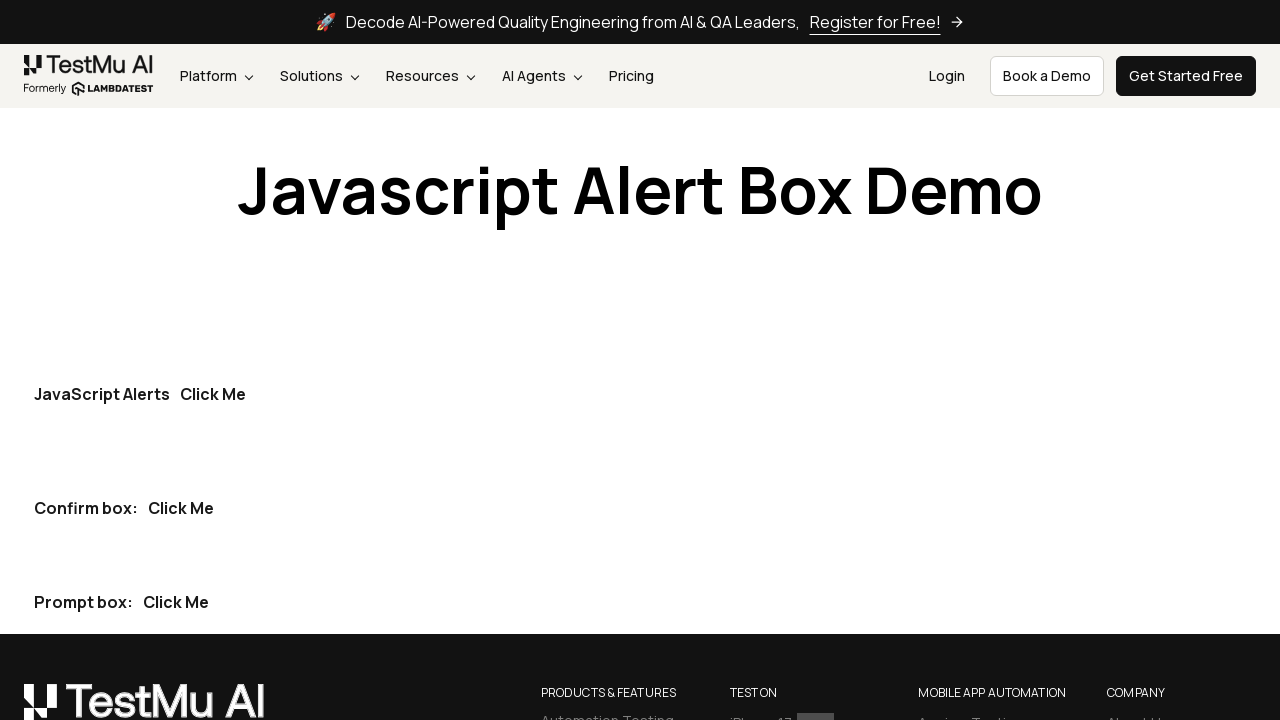

Clicked Confirm Box button at (181, 508) on .py-20.ml-10 .btn
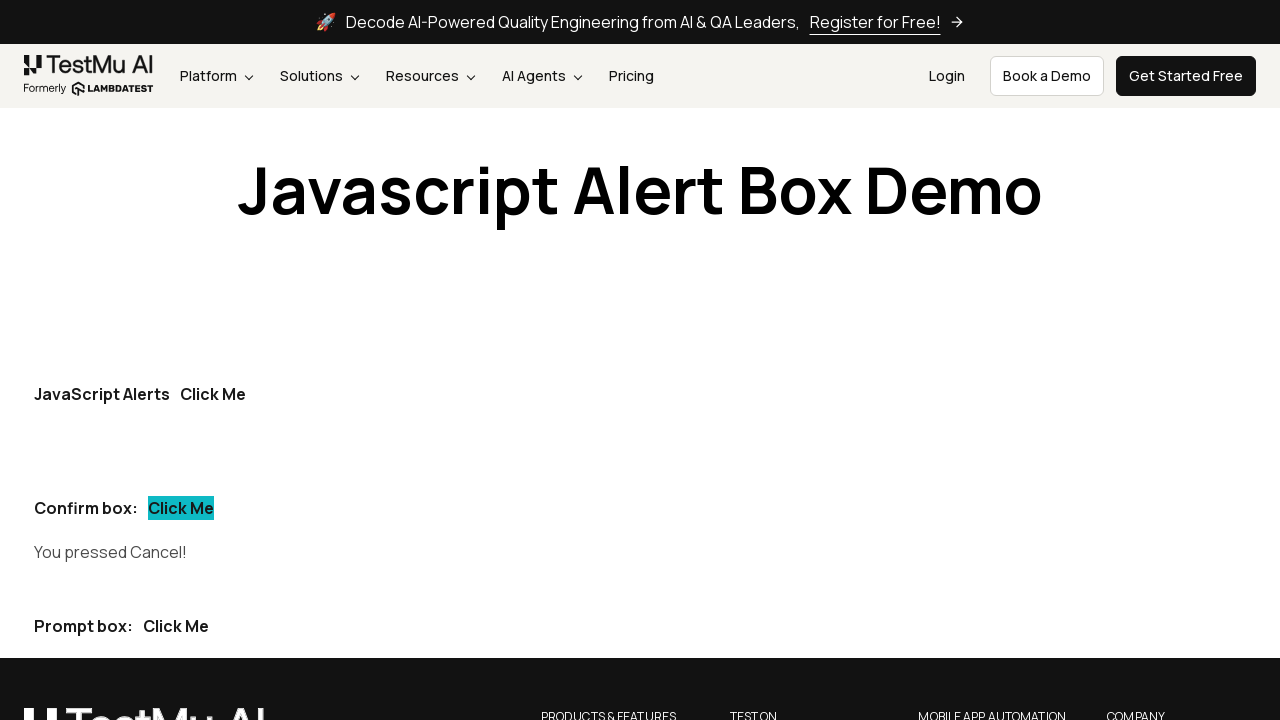

Waited for confirm dialog to be processed and dismissed
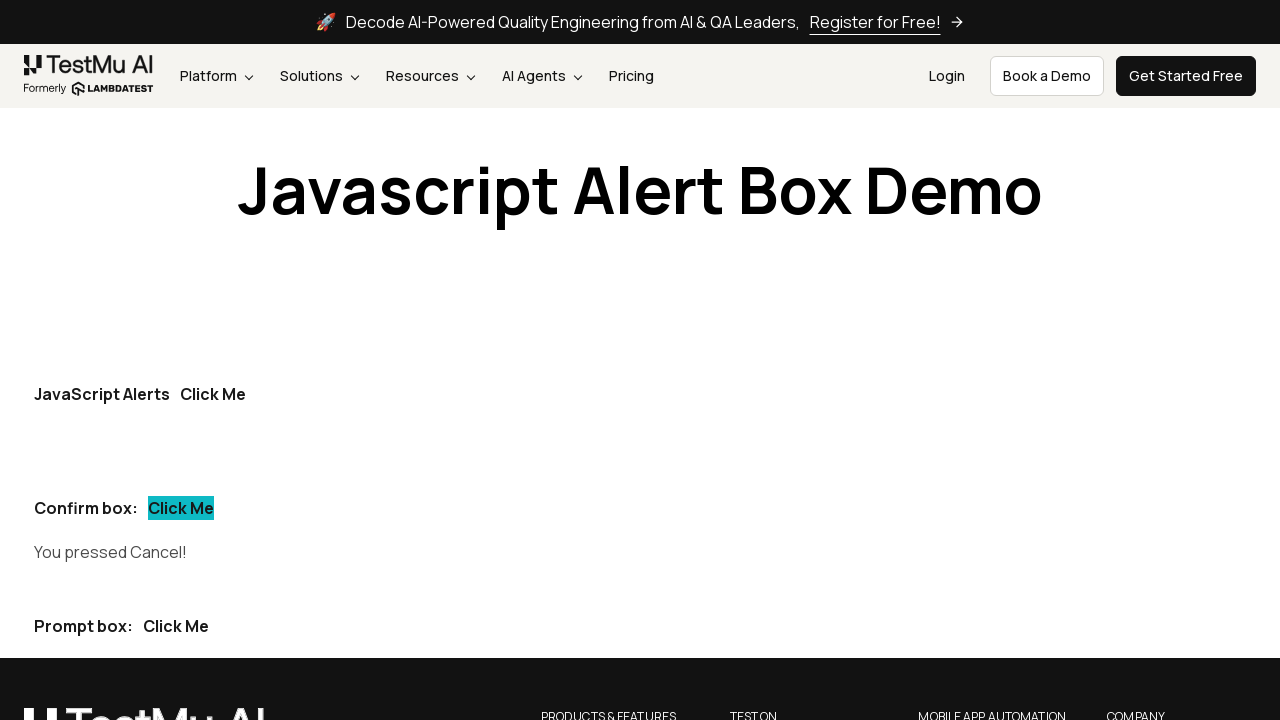

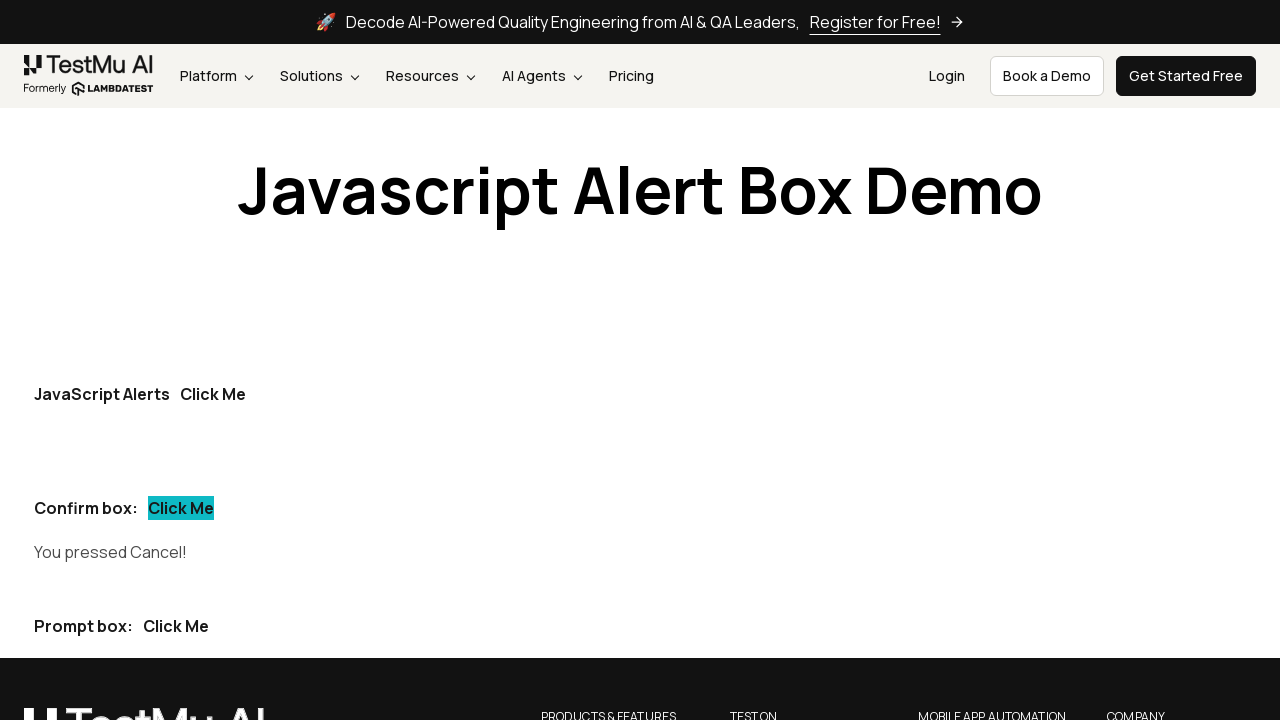